Opens Flipkart homepage, counts total links and footer links, then opens each footer link in a new tab and prints their titles

Starting URL: https://www.flipkart.com/

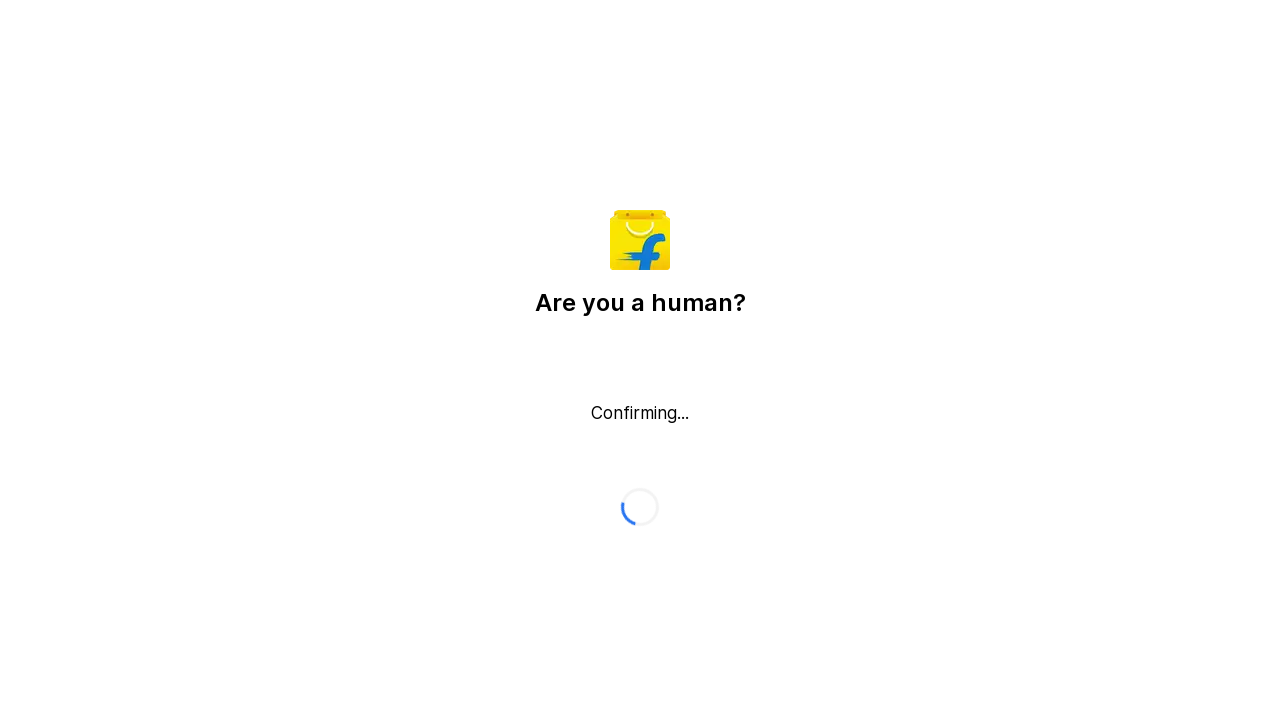

Located all links on the Flipkart homepage
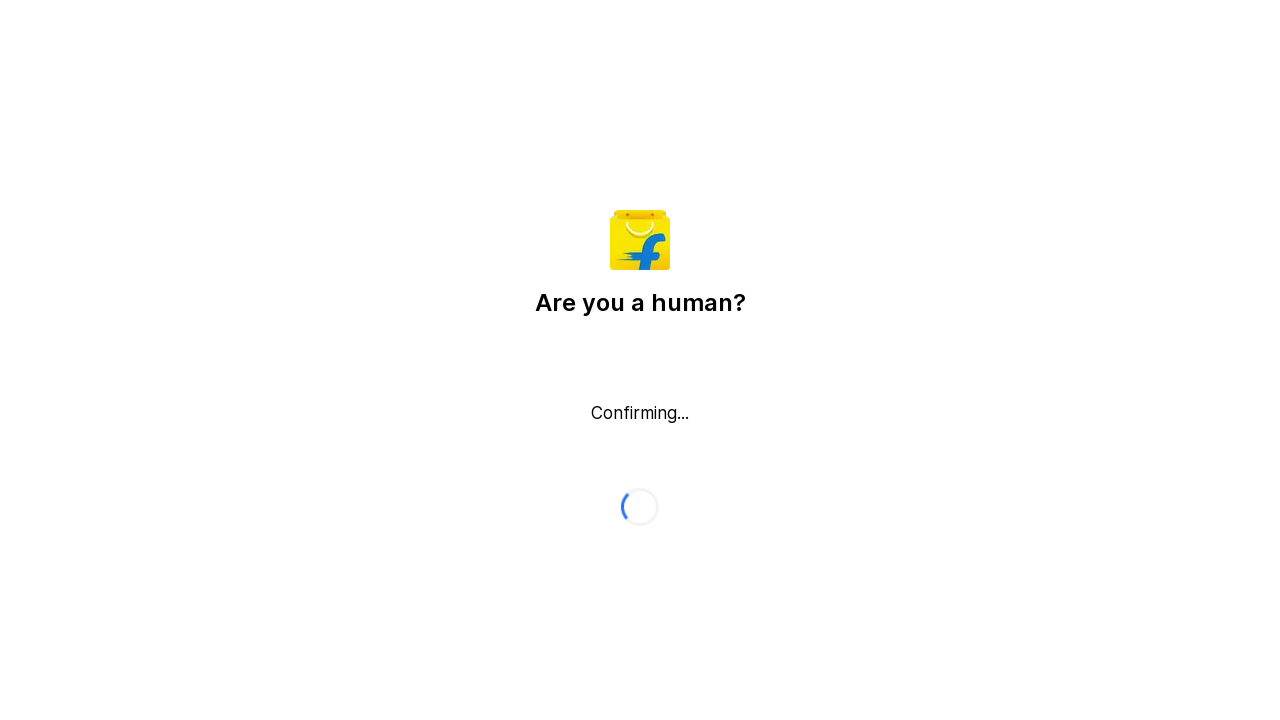

Located footer section
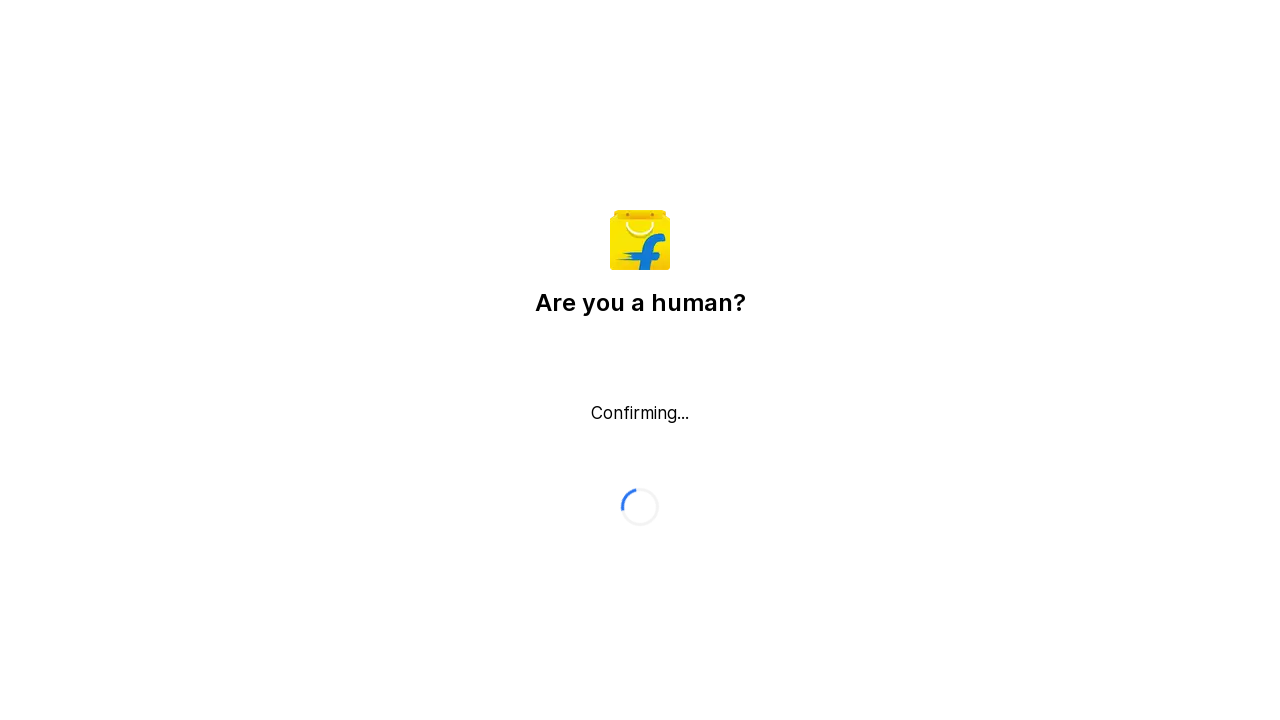

Found 0 links in footer
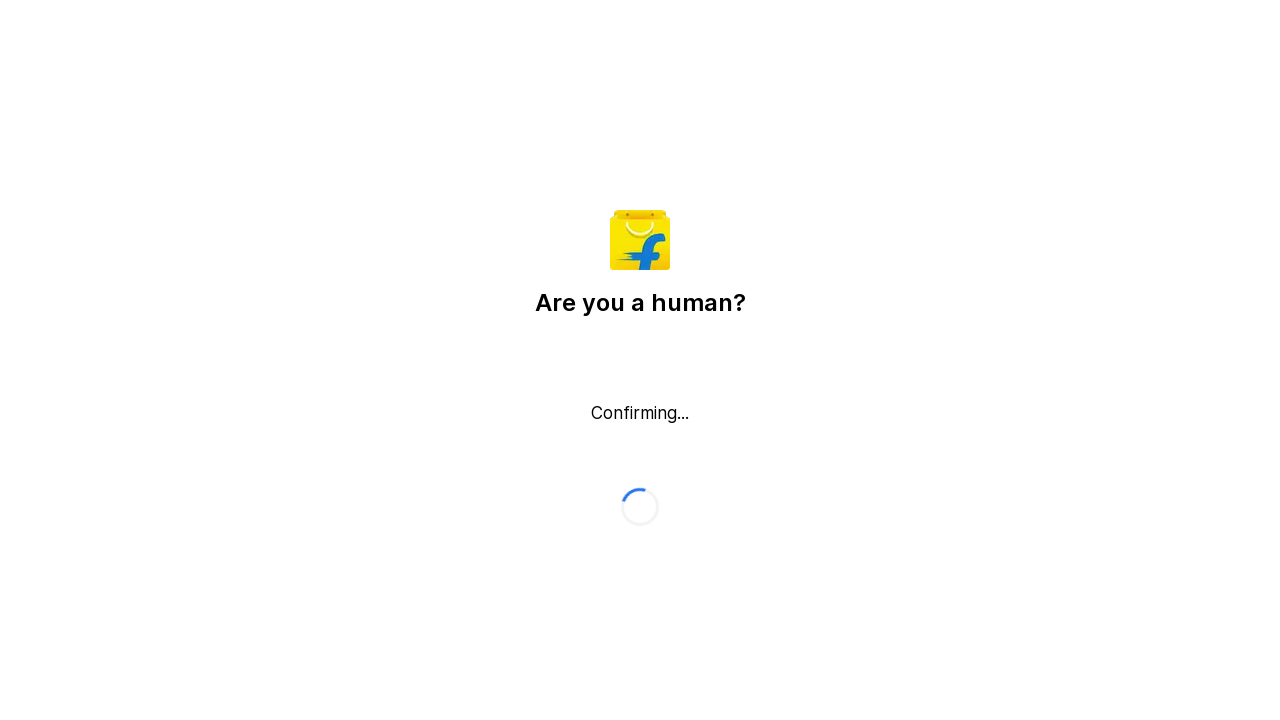

Located first div child of footer section
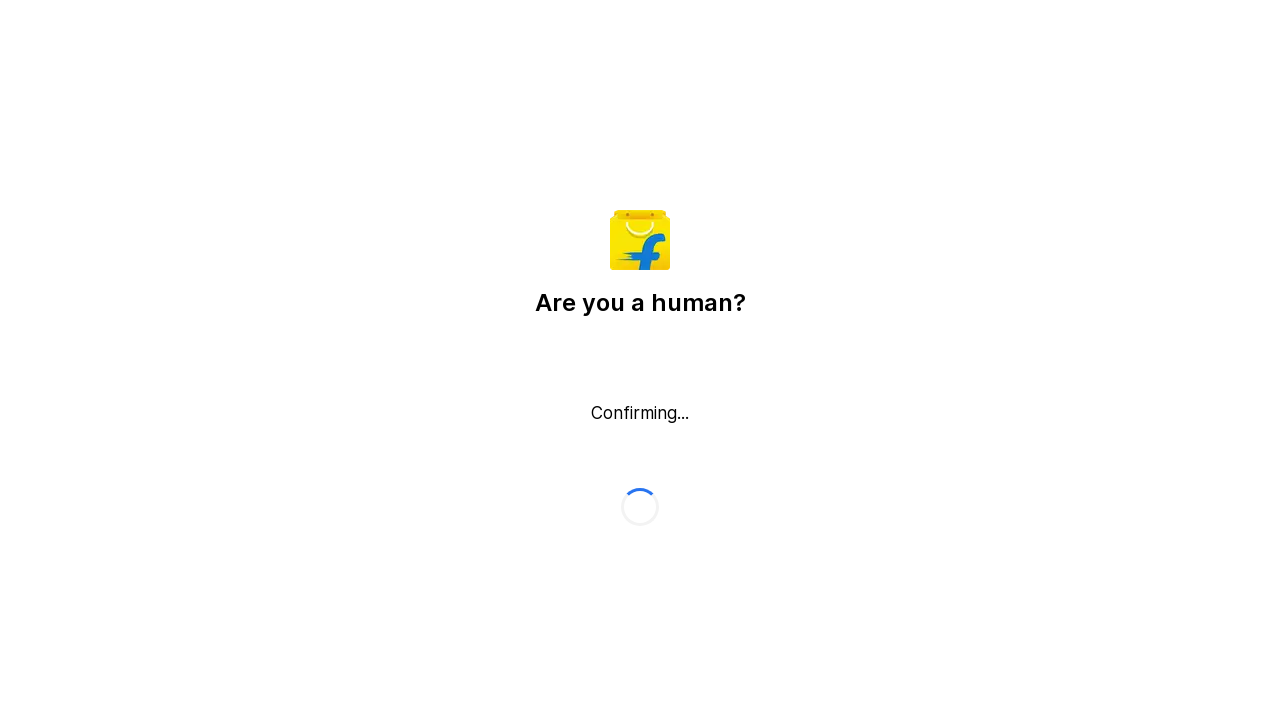

Found 0 links in footer div
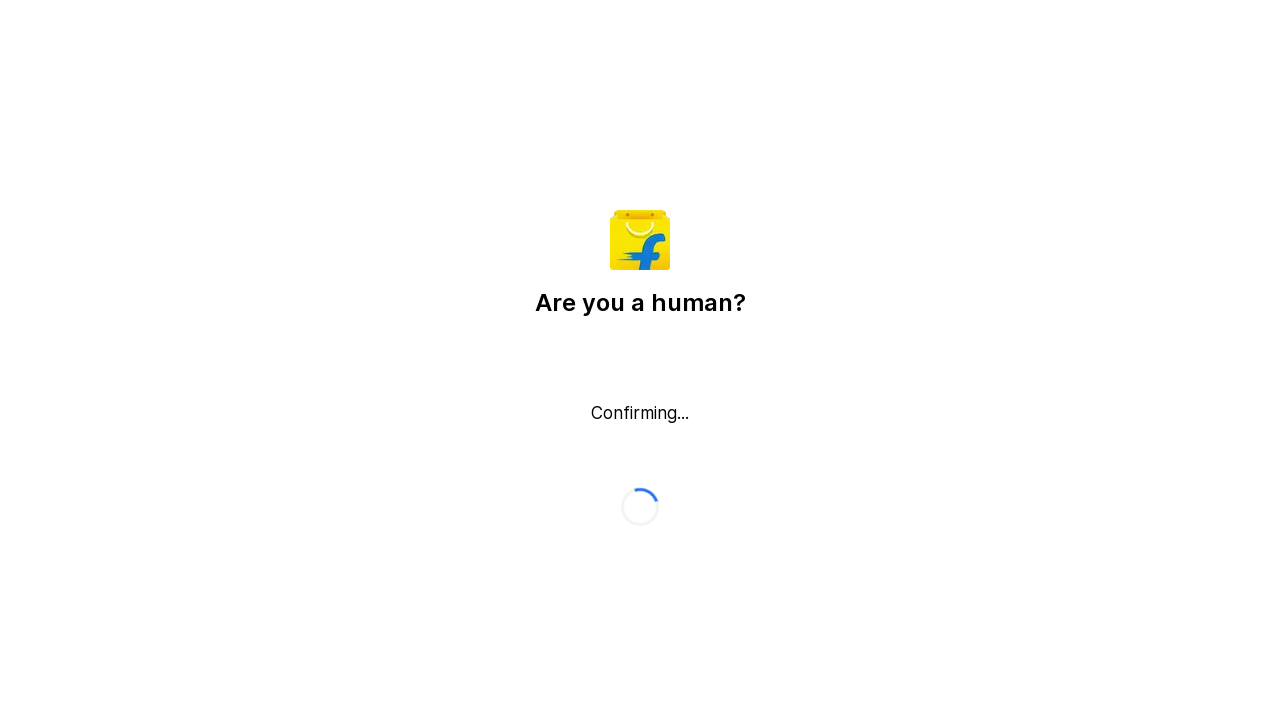

Retrieved all open tabs (1 total)
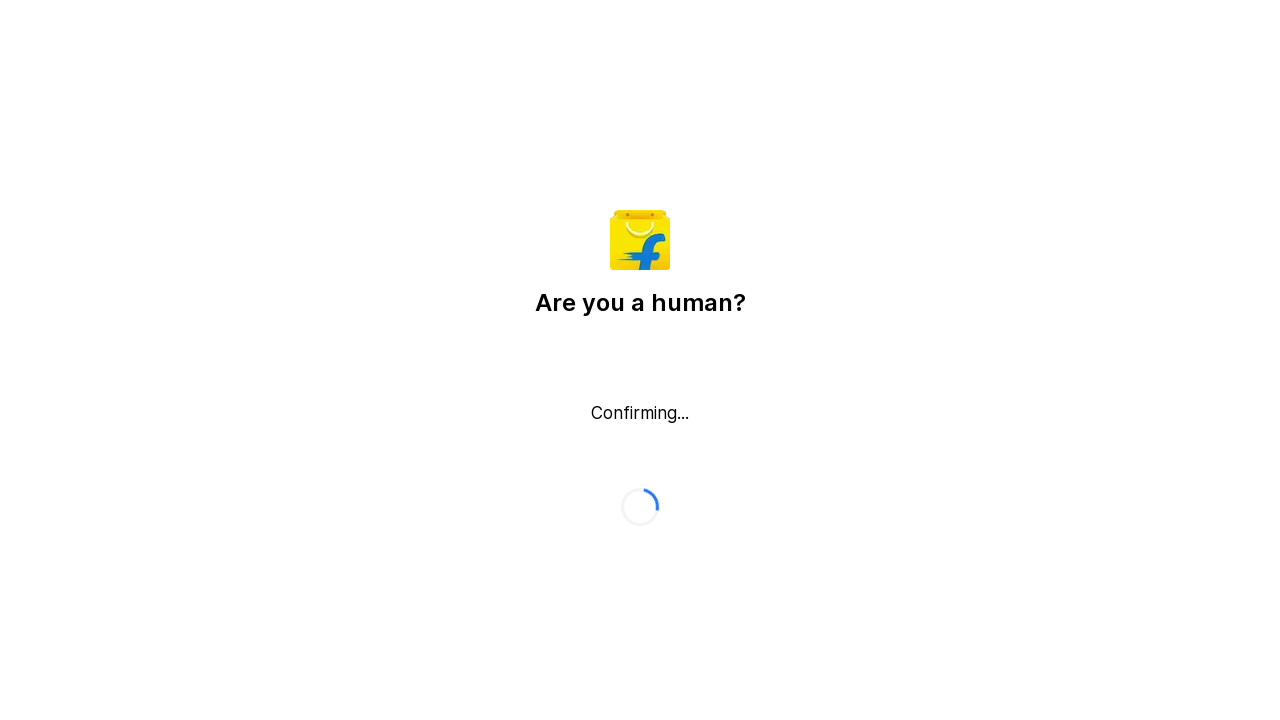

Switched to tab with title: Flipkart reCAPTCHA
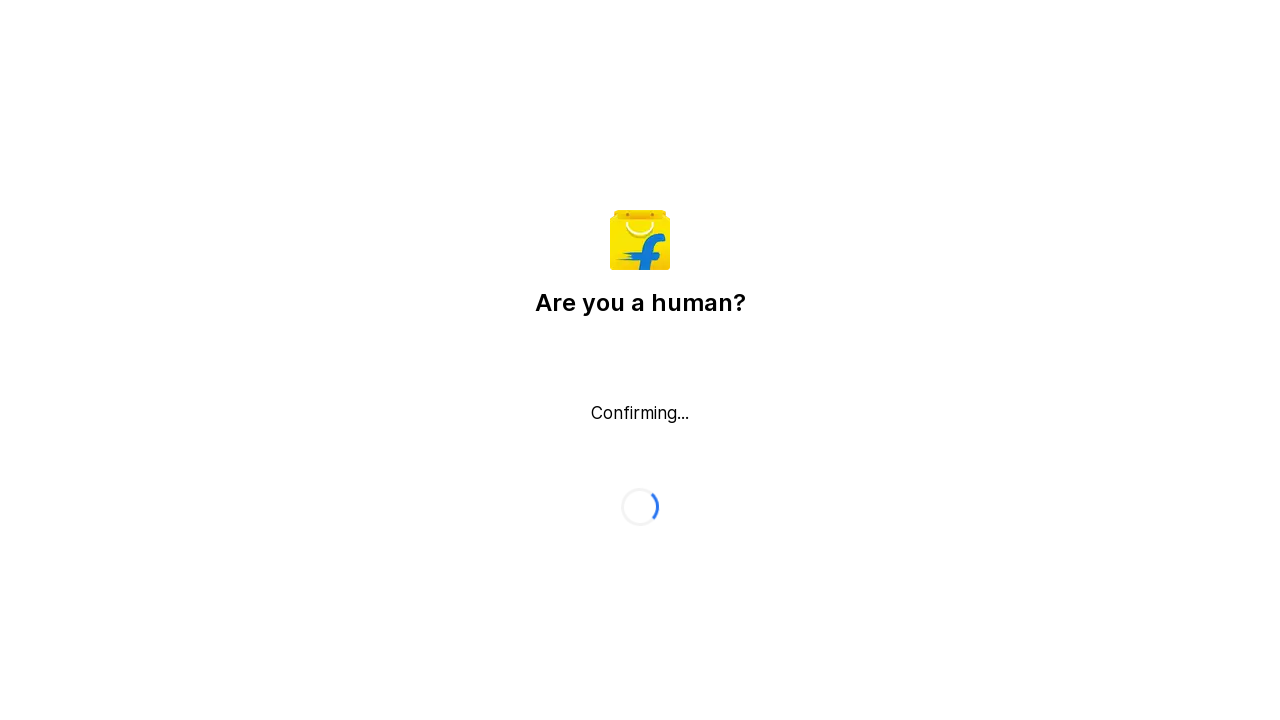

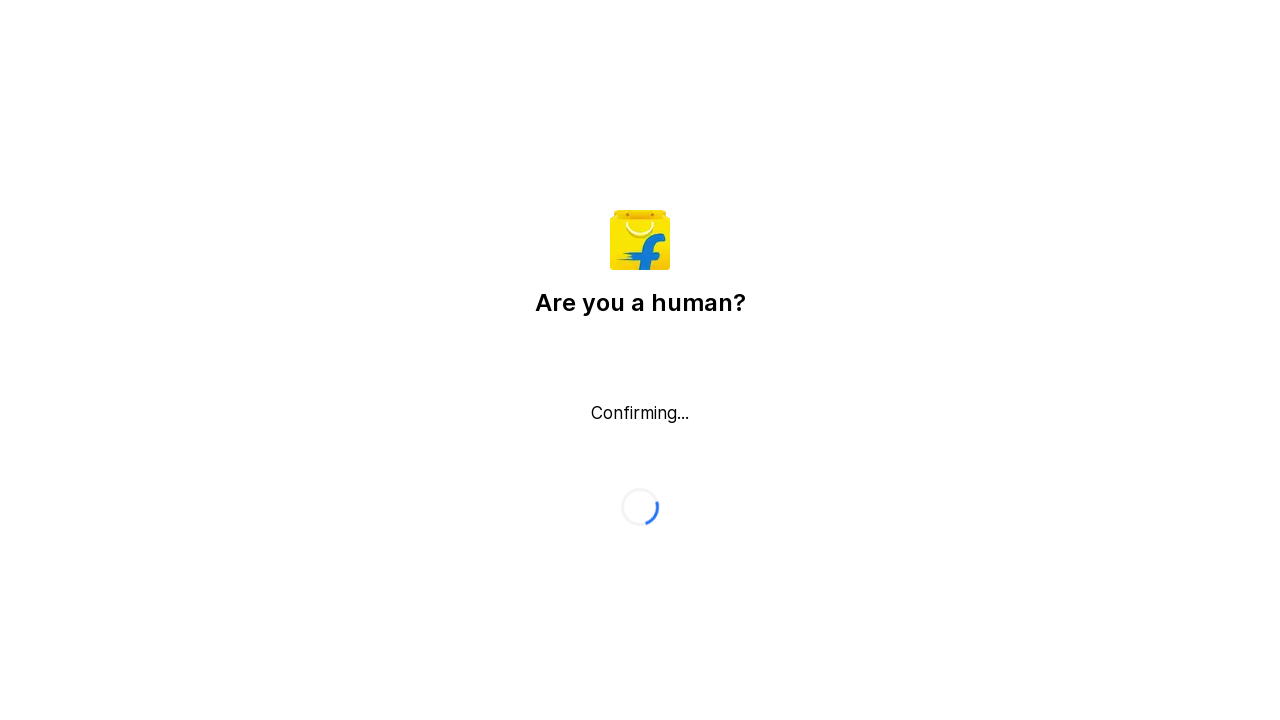